Tests an e-commerce vegetable shopping cart by adding multiple items to cart, applying promo codes (both valid and invalid), and verifying the promo code validation messages

Starting URL: https://rahulshettyacademy.com/seleniumPractise/

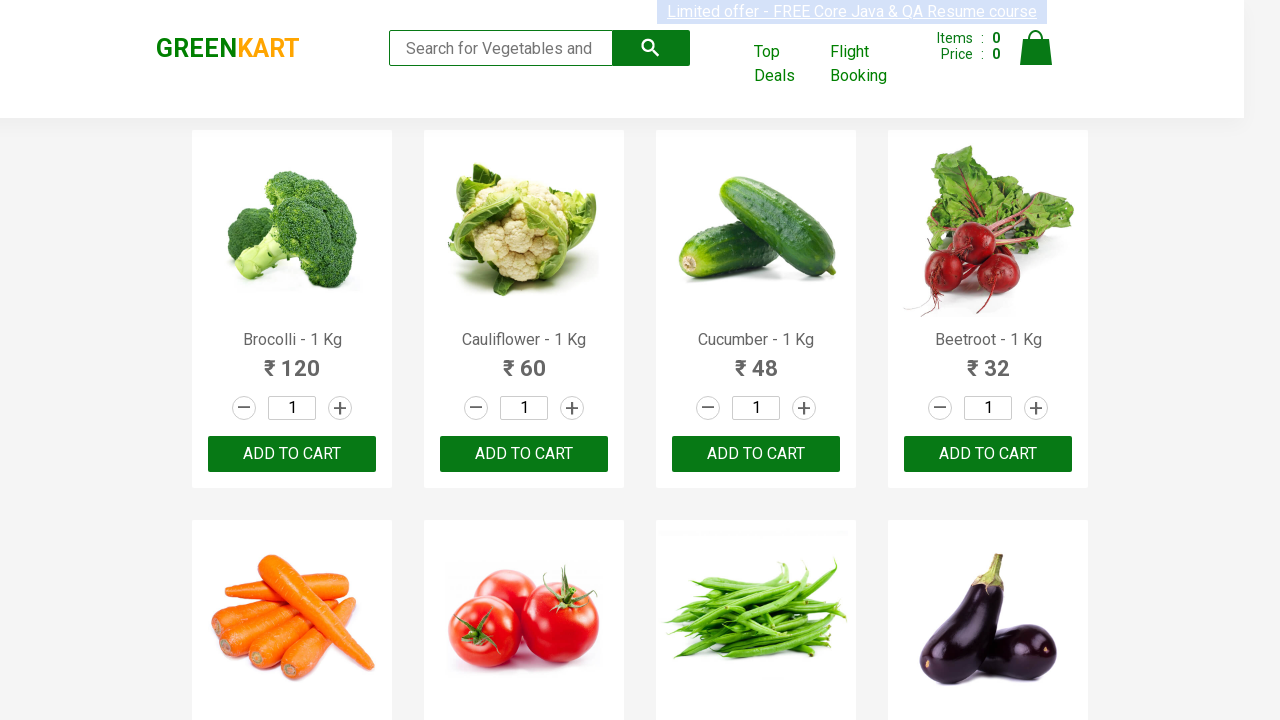

Waited 3 seconds for page to load
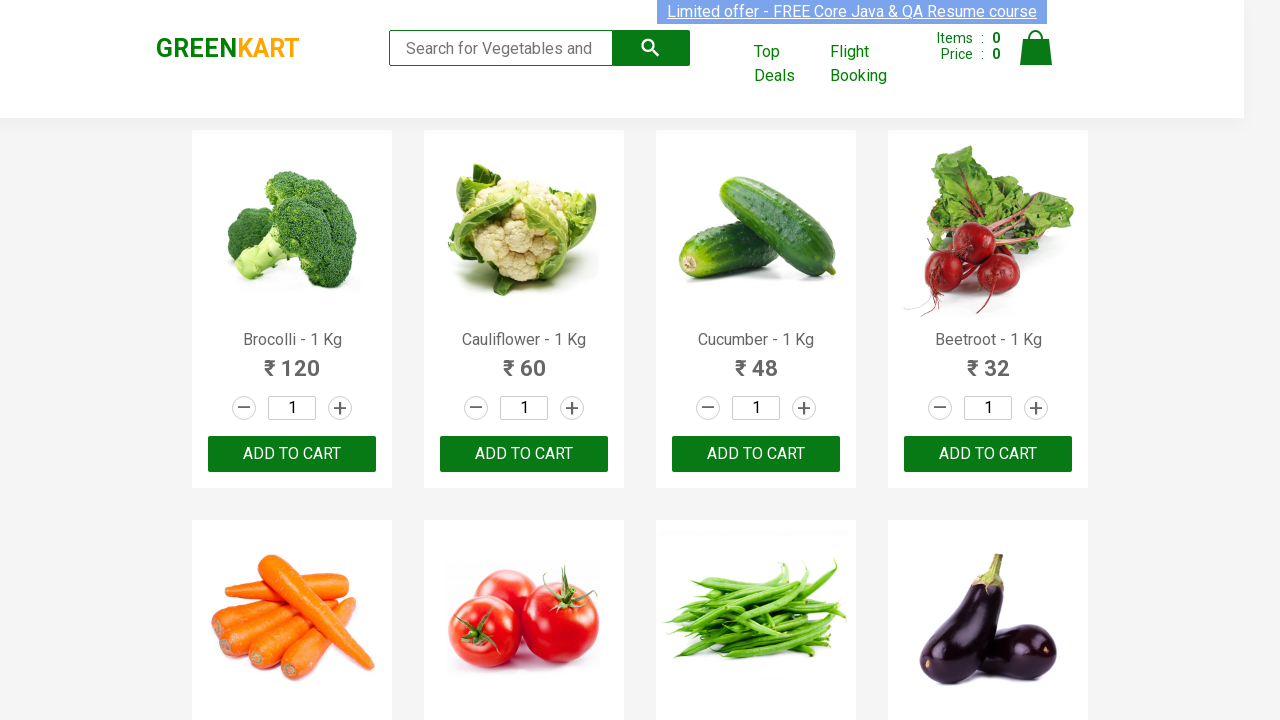

Retrieved all product name elements from page
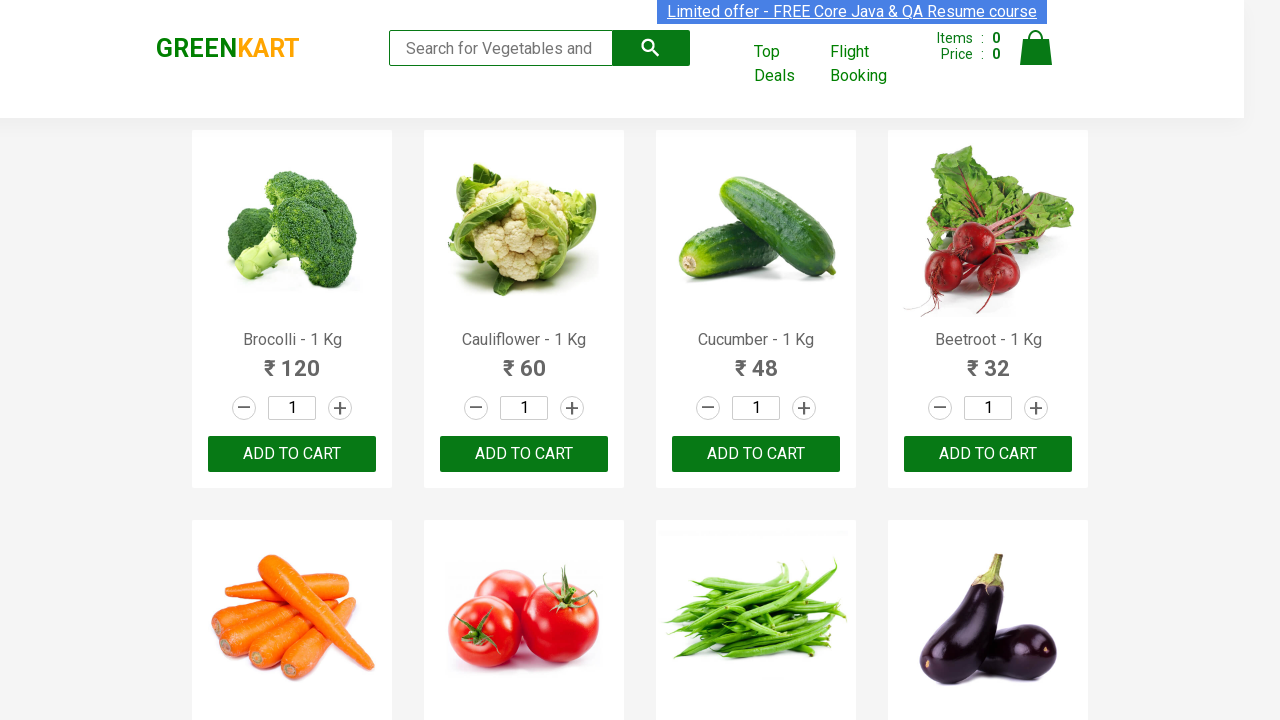

Added Brocolli to cart at (292, 454) on xpath=//div[@class='product-action']/button >> nth=0
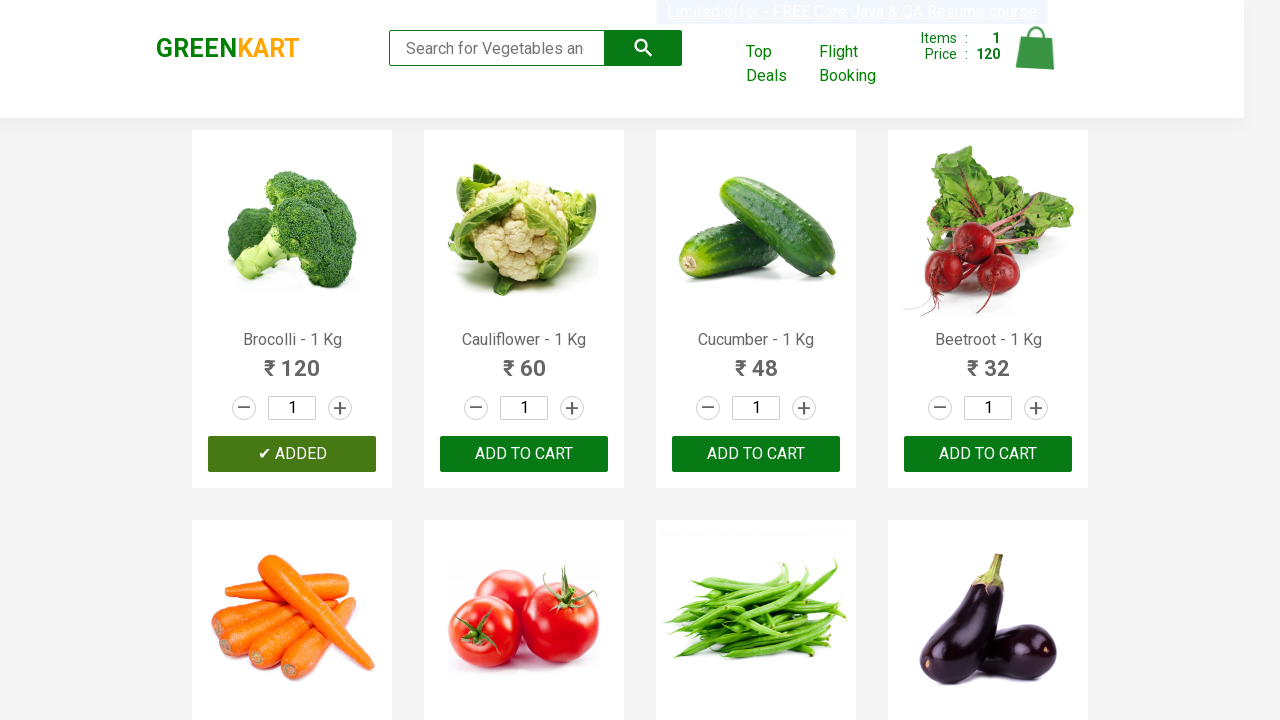

Added Cucumber to cart at (756, 454) on xpath=//div[@class='product-action']/button >> nth=2
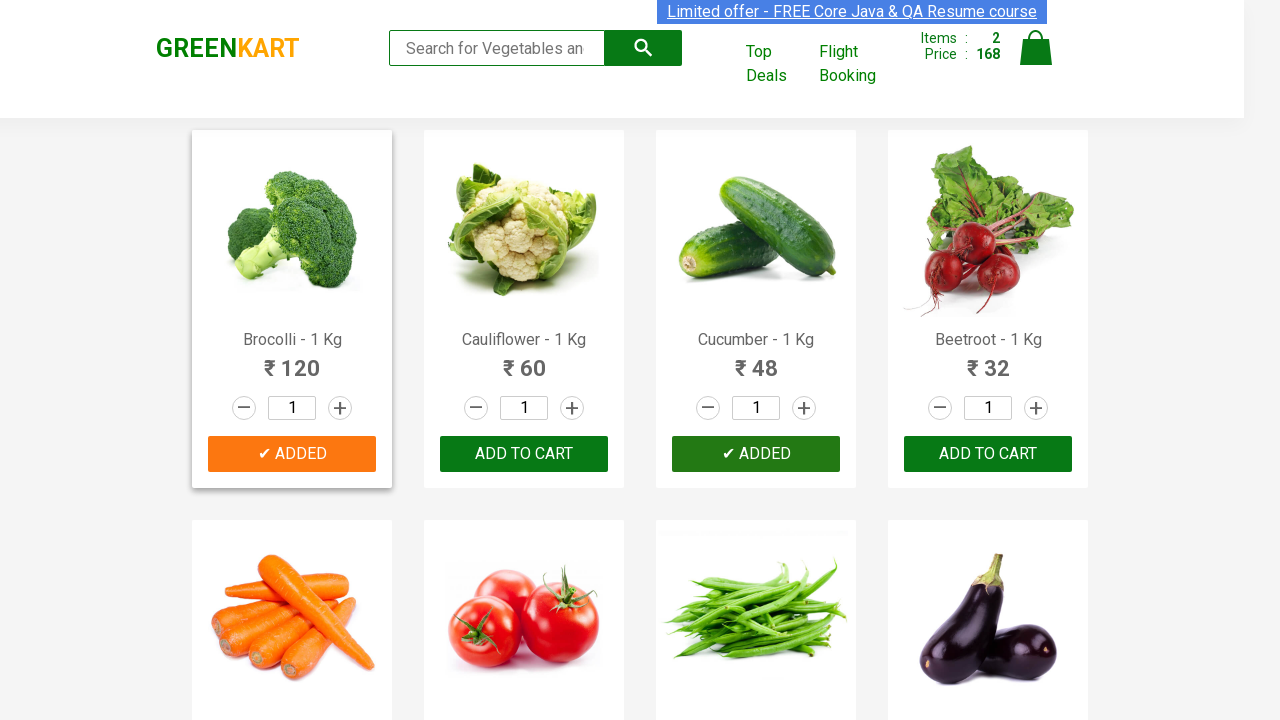

Added Beetroot to cart at (988, 454) on xpath=//div[@class='product-action']/button >> nth=3
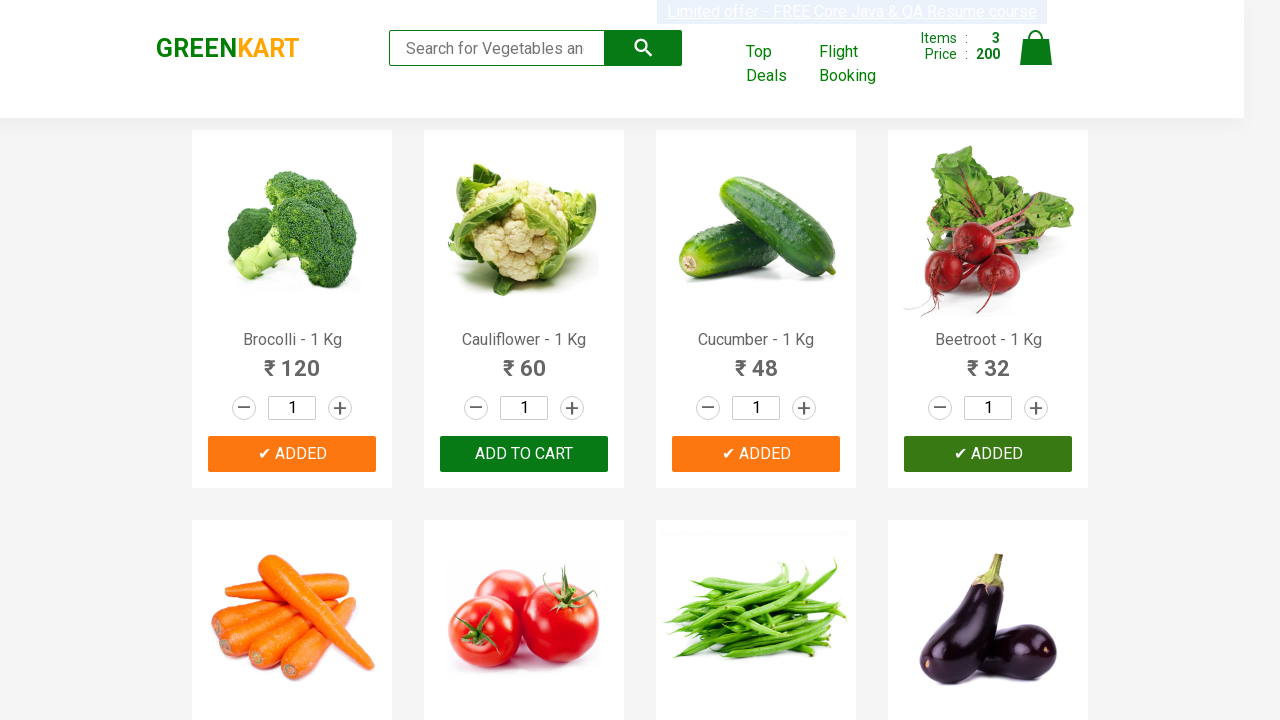

Clicked on cart icon at (1036, 48) on img[alt='Cart']
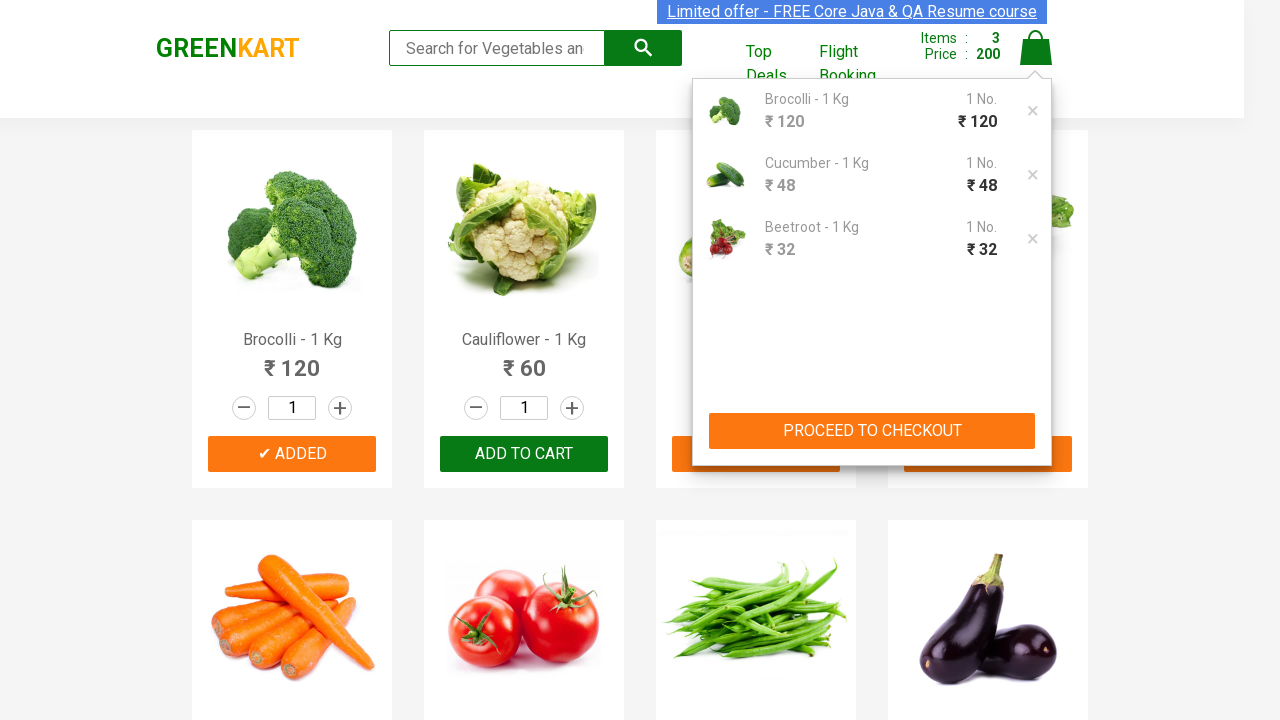

Clicked PROCEED TO CHECKOUT button at (872, 431) on xpath=//button[contains(text(),'PROCEED TO CHECKOUT')]
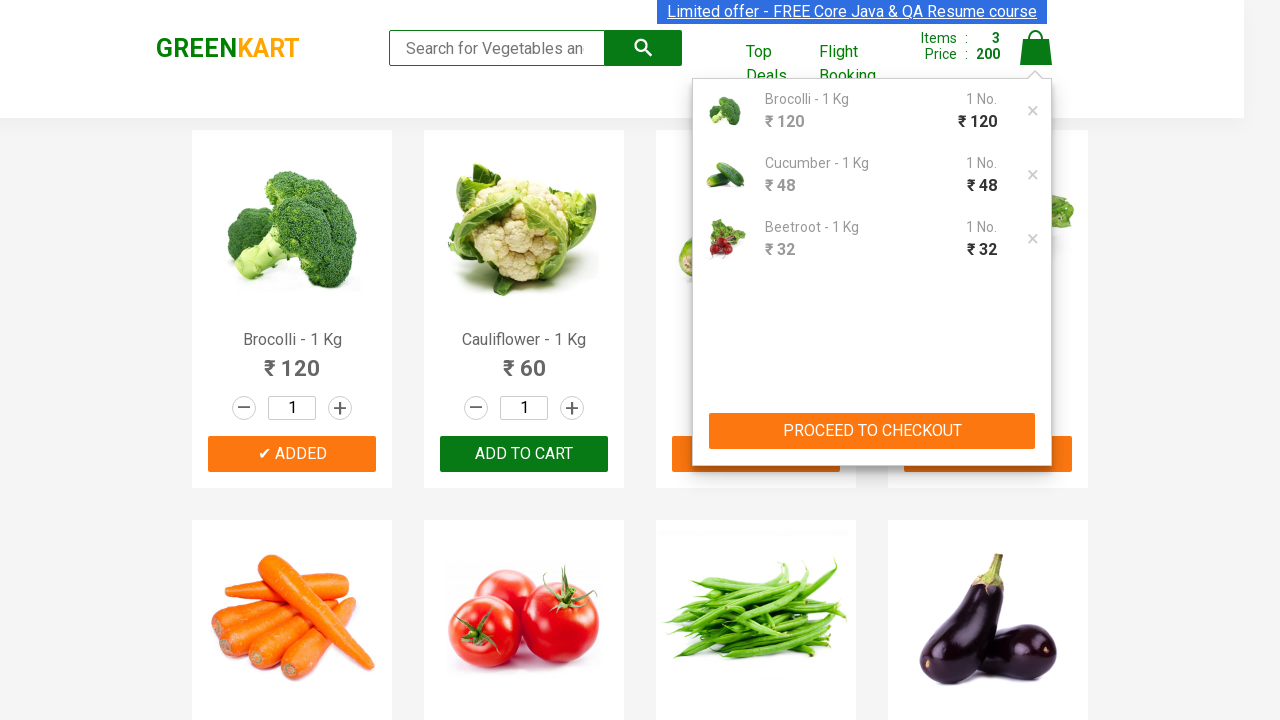

Entered invalid promo code 'rahulshettacademy' (with typo) on input.promoCode
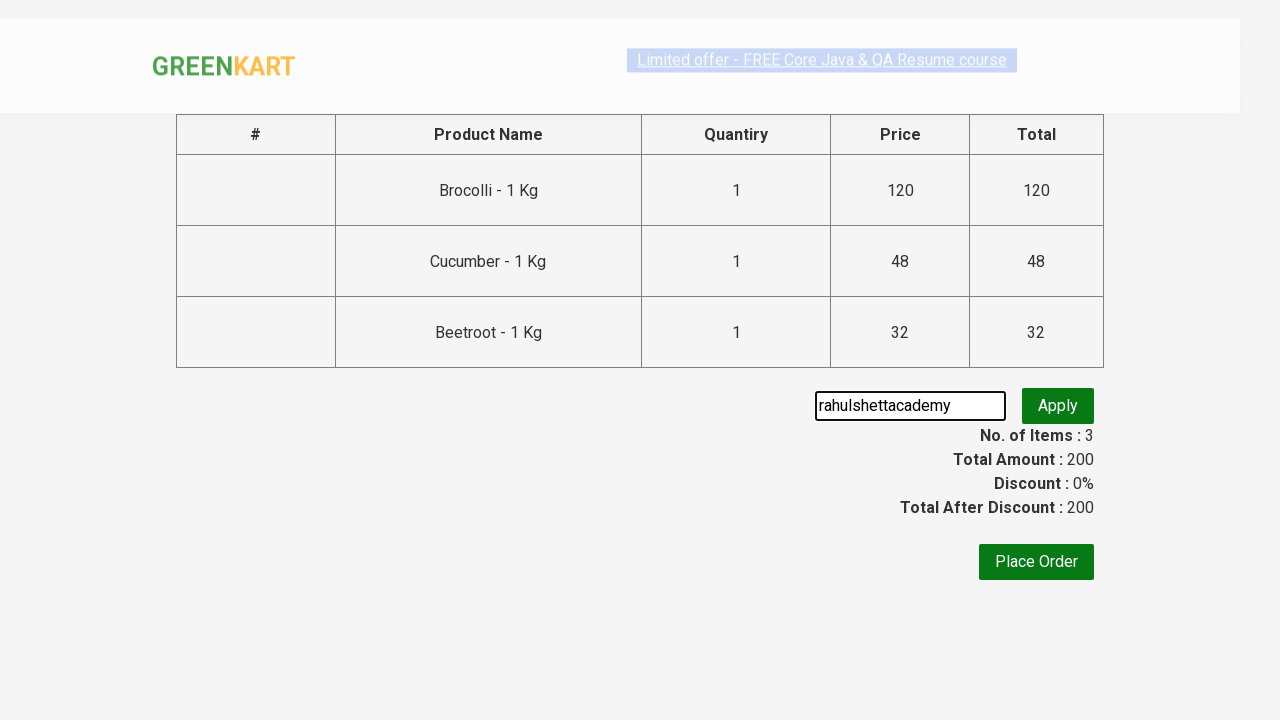

Clicked Apply button for first promo code at (1058, 406) on button.promoBtn
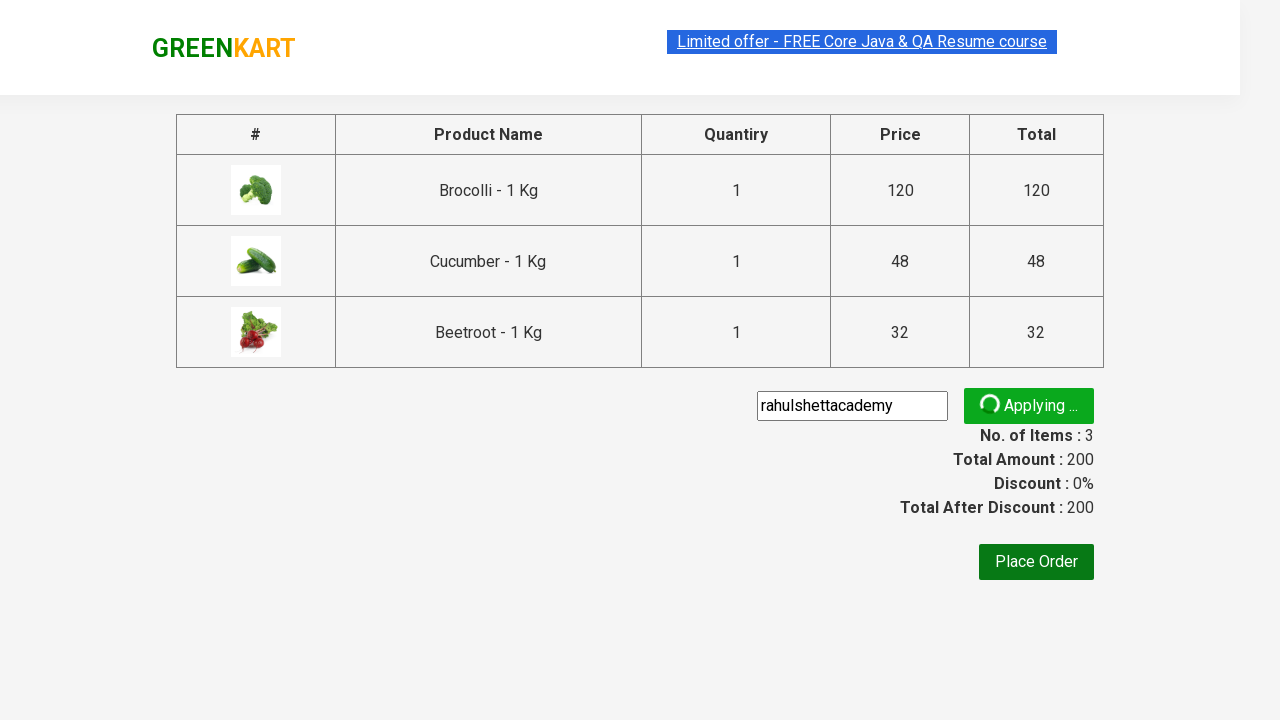

Retrieved first promo validation message: Invalid code ..!
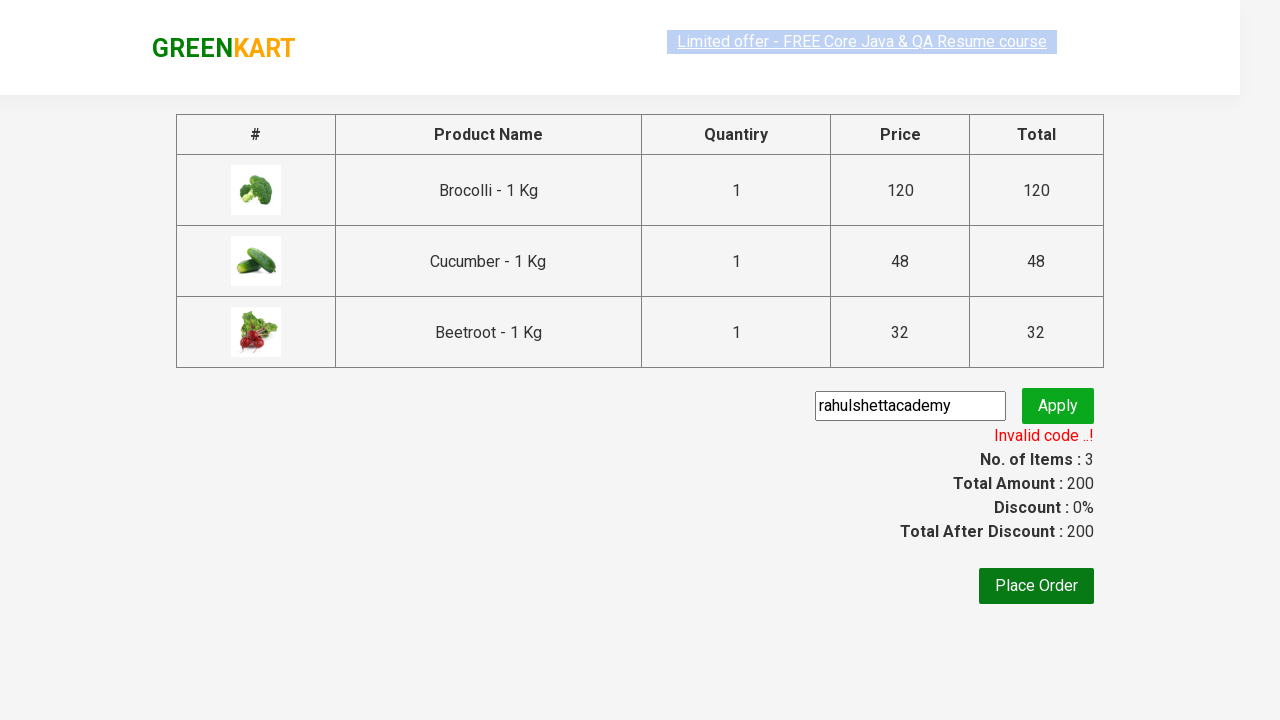

Cleared promo code input field on input.promoCode
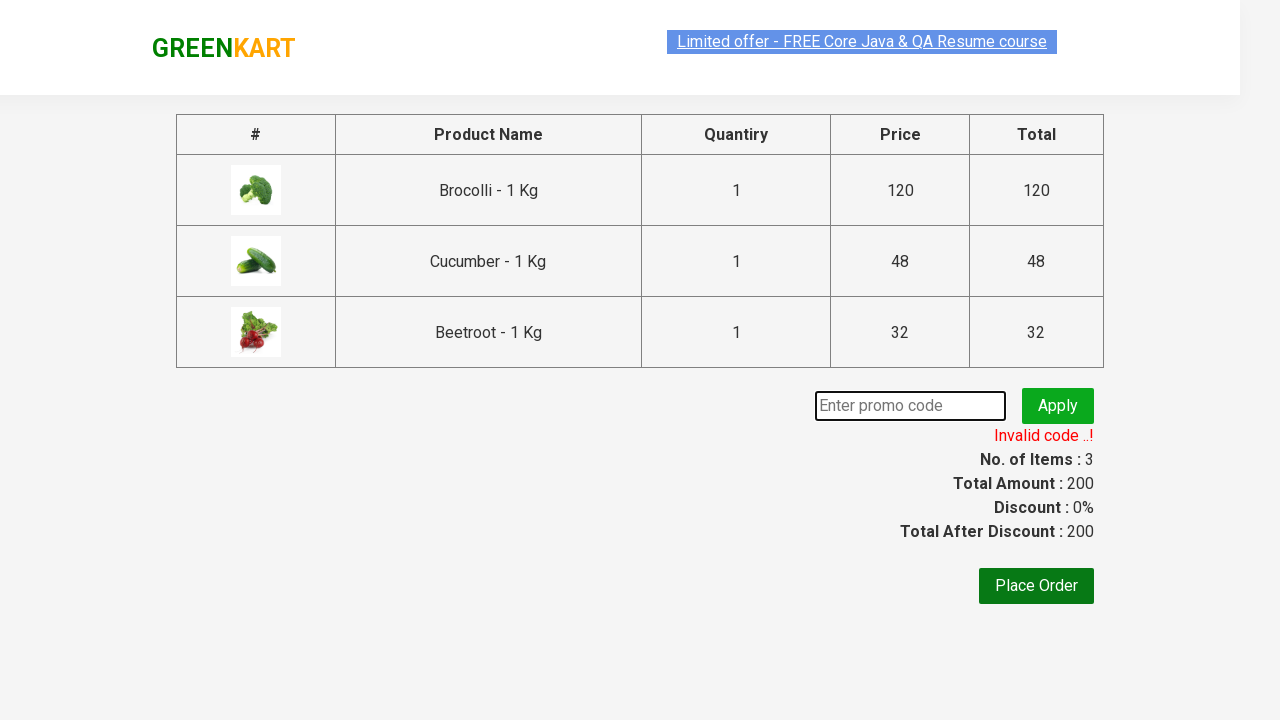

Entered valid promo code 'rahulshettyacademy' on input.promoCode
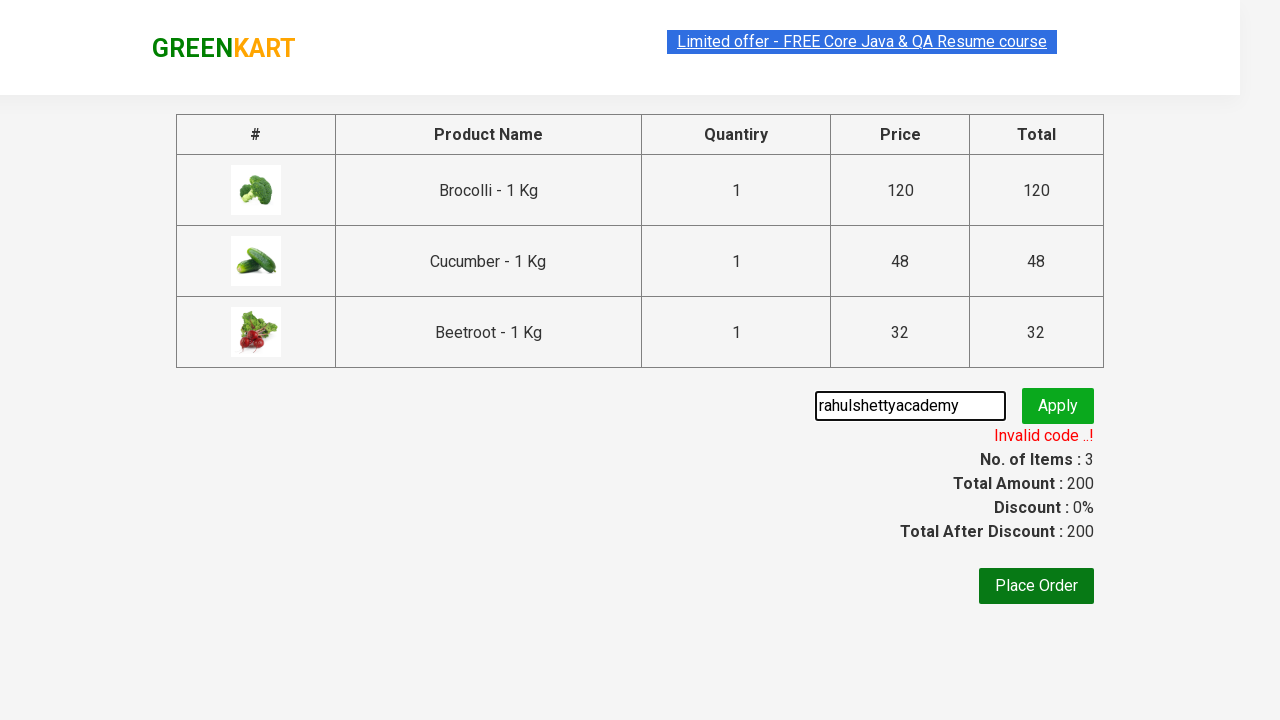

Clicked Apply button for second promo code at (1058, 406) on button.promoBtn
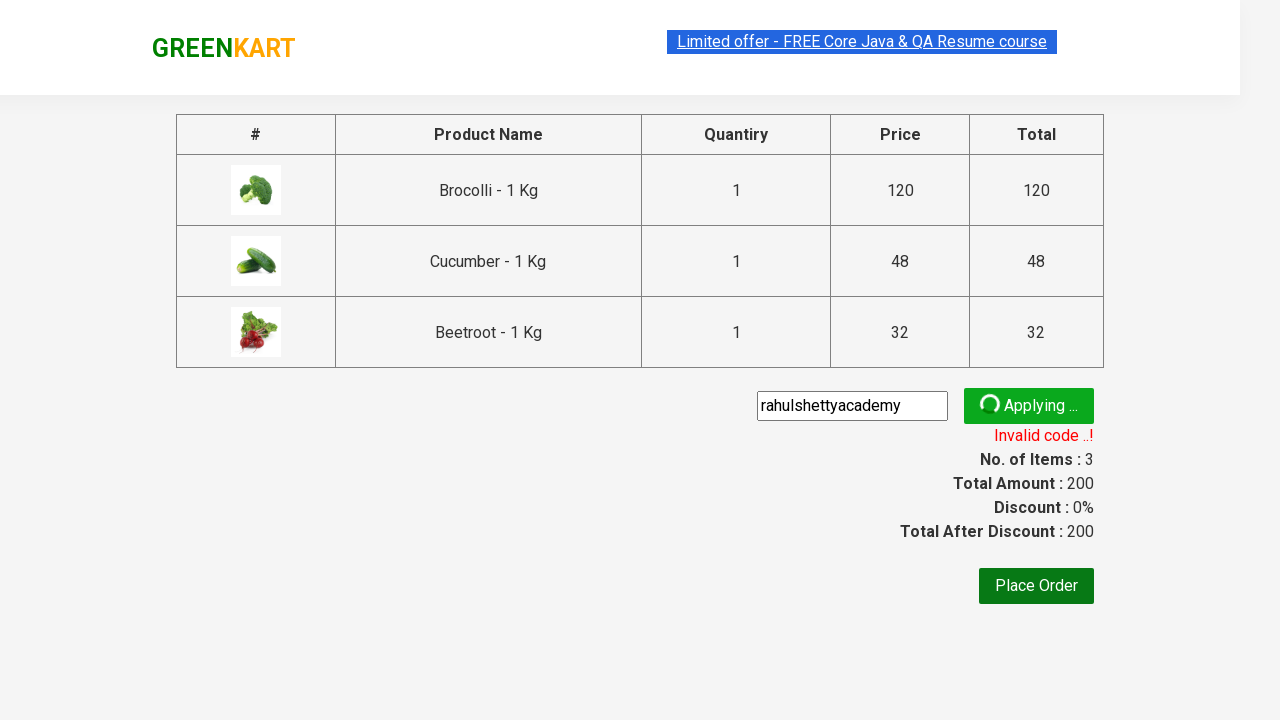

Waited for success message 'Code applied ..!' to appear
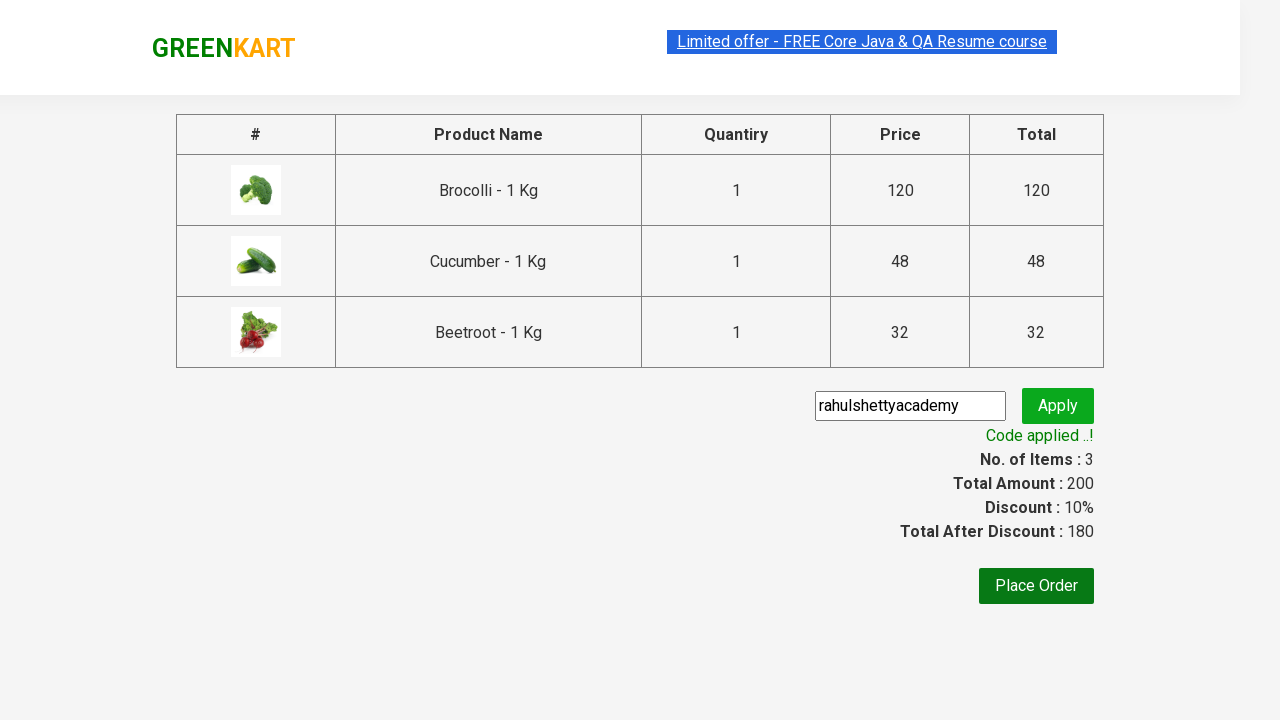

Retrieved second promo validation message: Code applied ..!
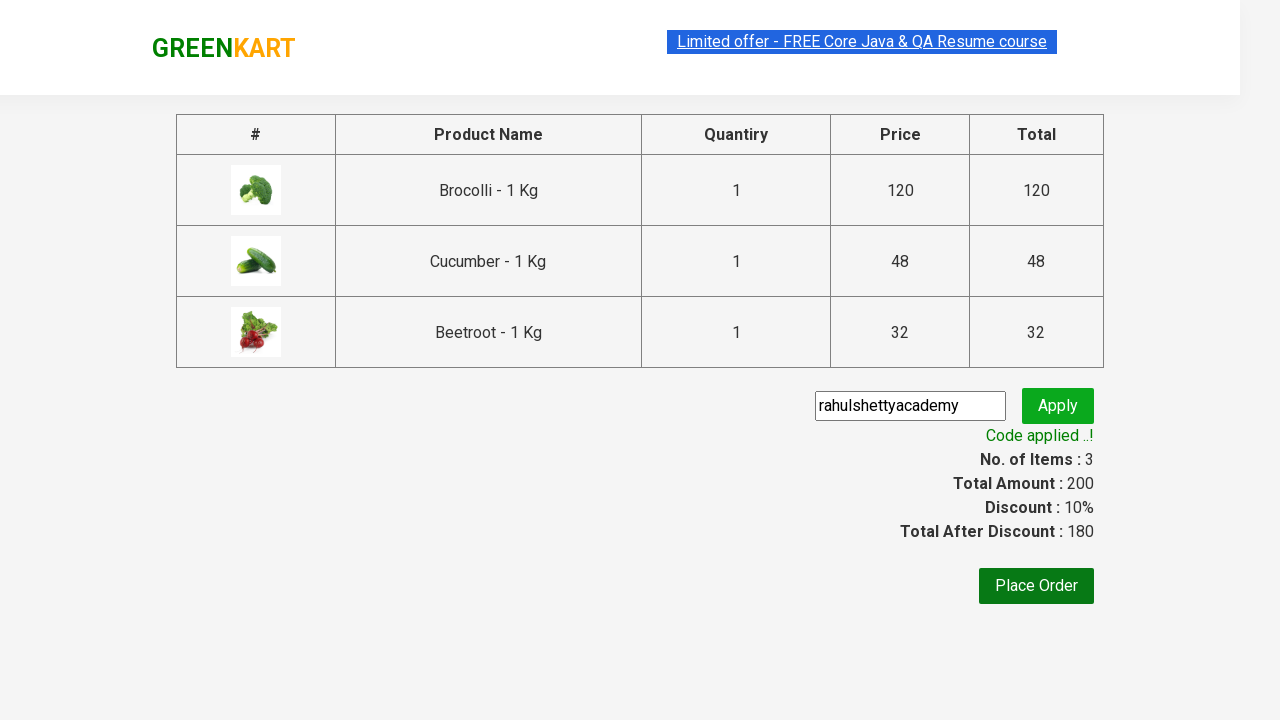

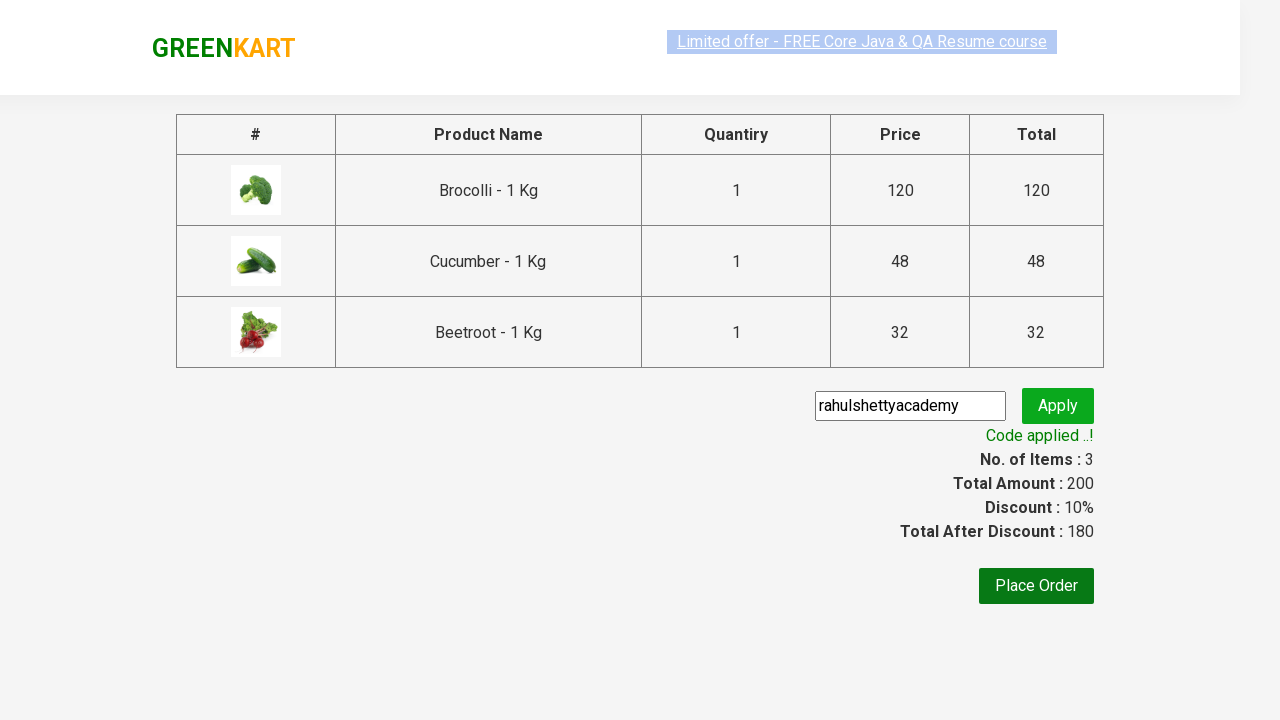